Tests opting out of A/B tests by adding an opt-out cookie after visiting the page, refreshing, and verifying the heading changes to "No A/B Test"

Starting URL: http://the-internet.herokuapp.com/abtest

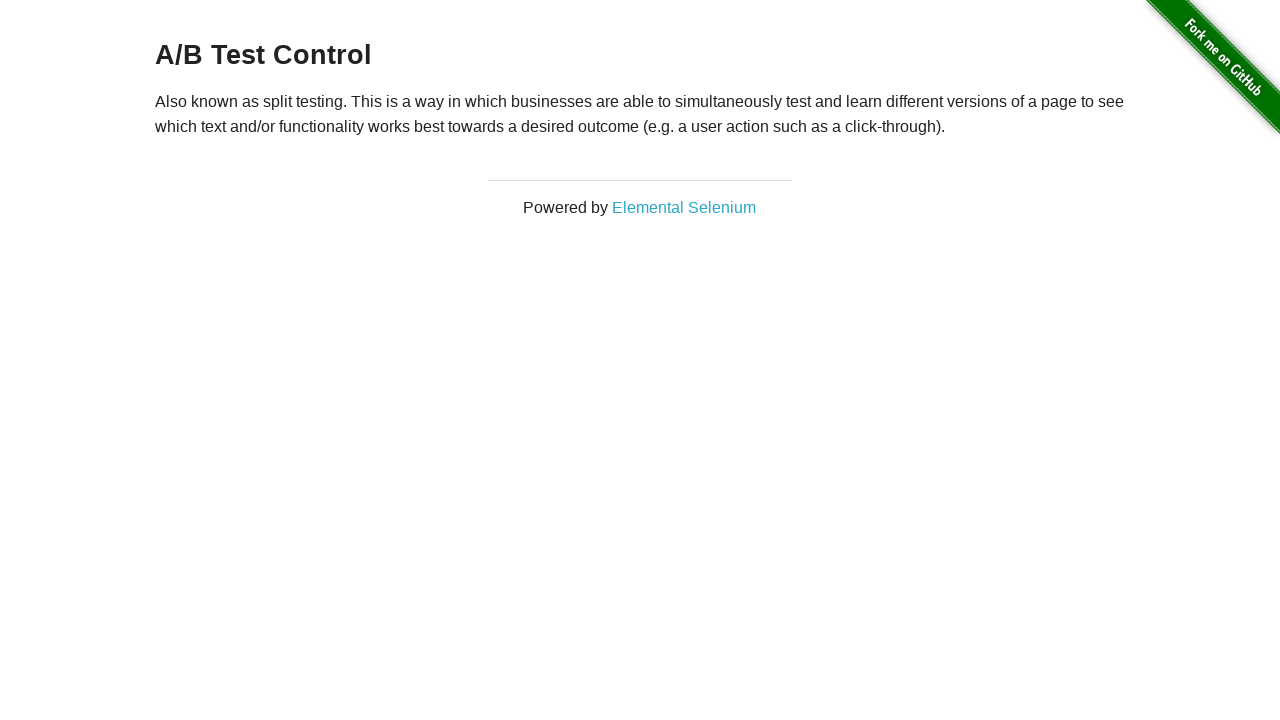

Retrieved heading text content from h3 element
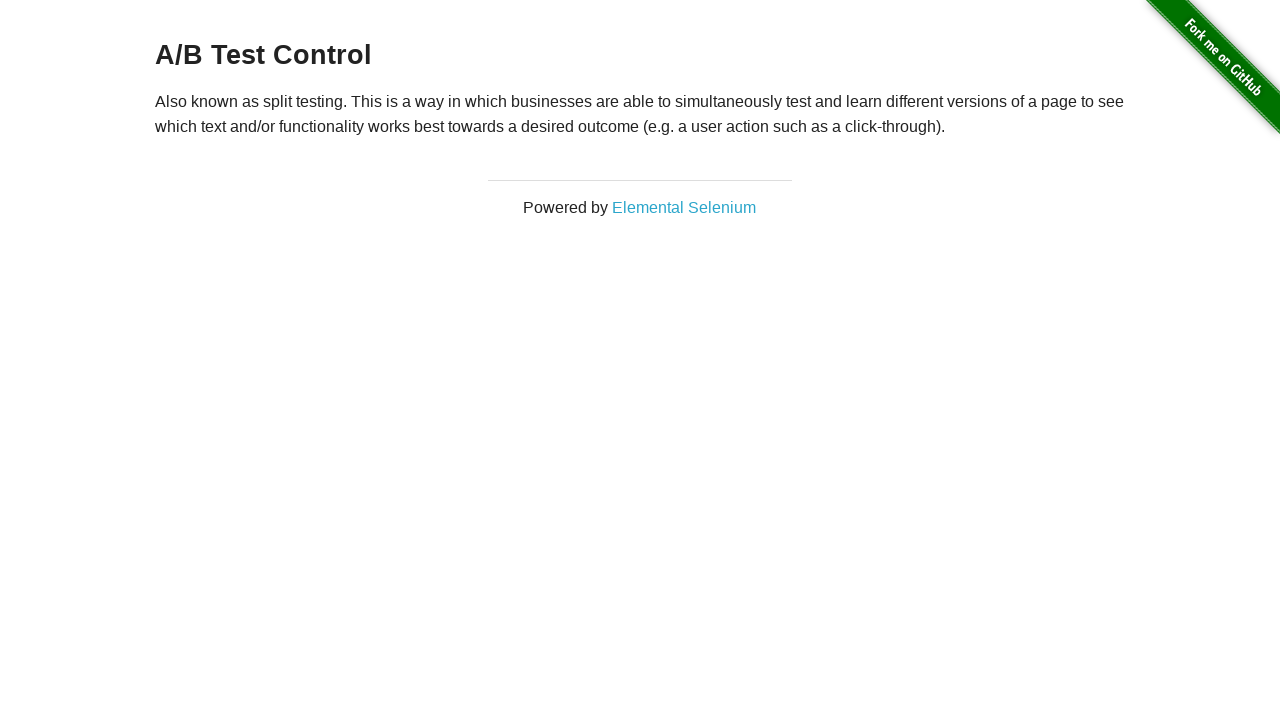

Asserted heading starts with 'A/B Test'
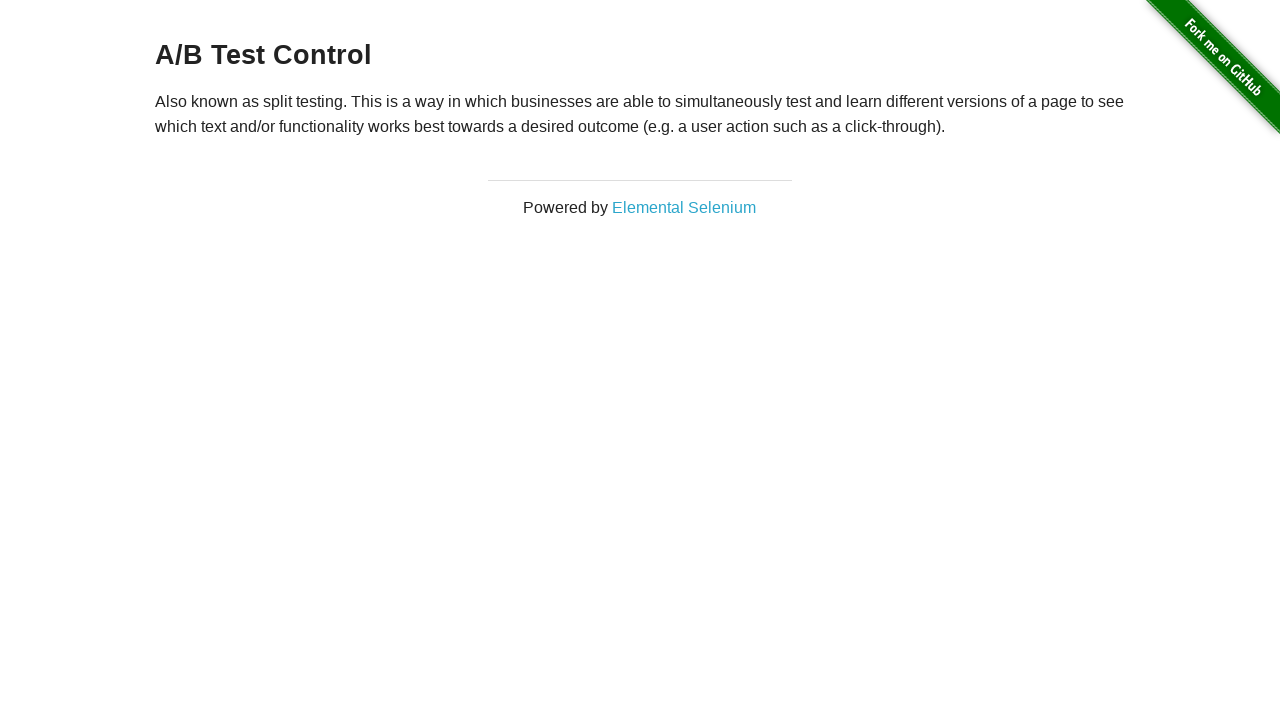

Added optimizelyOptOut cookie to context
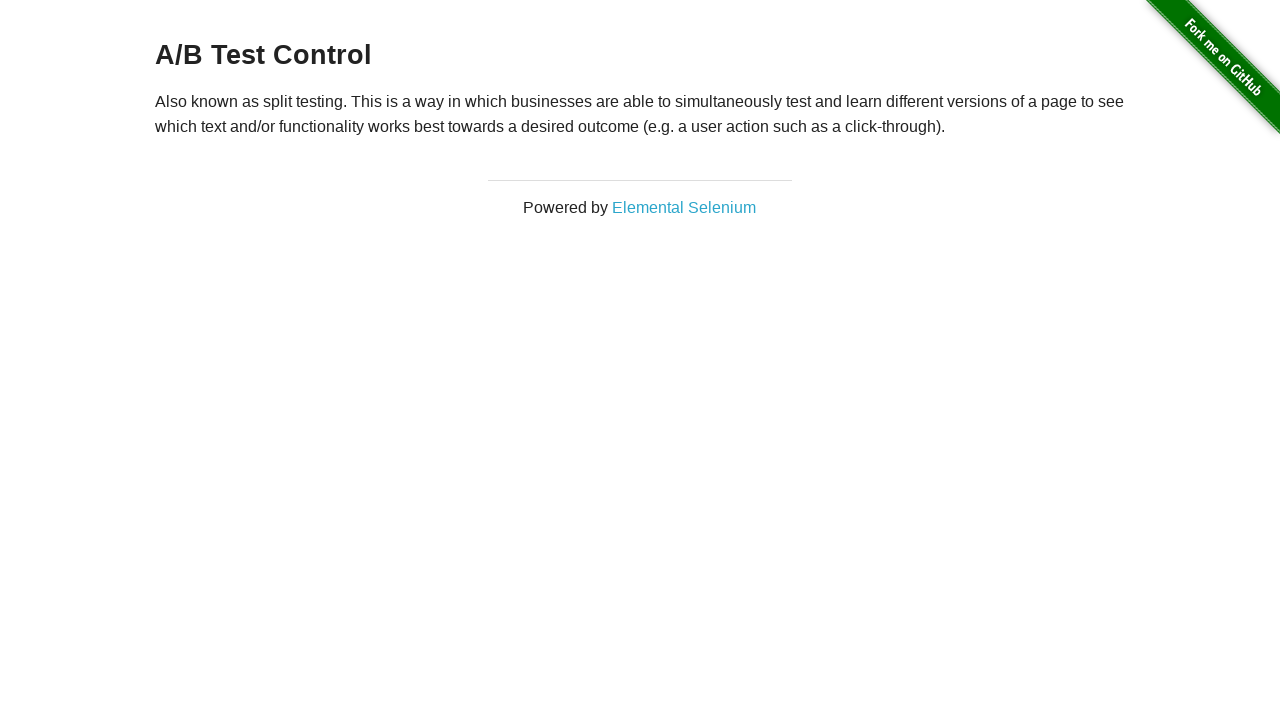

Reloaded page to apply opt-out cookie
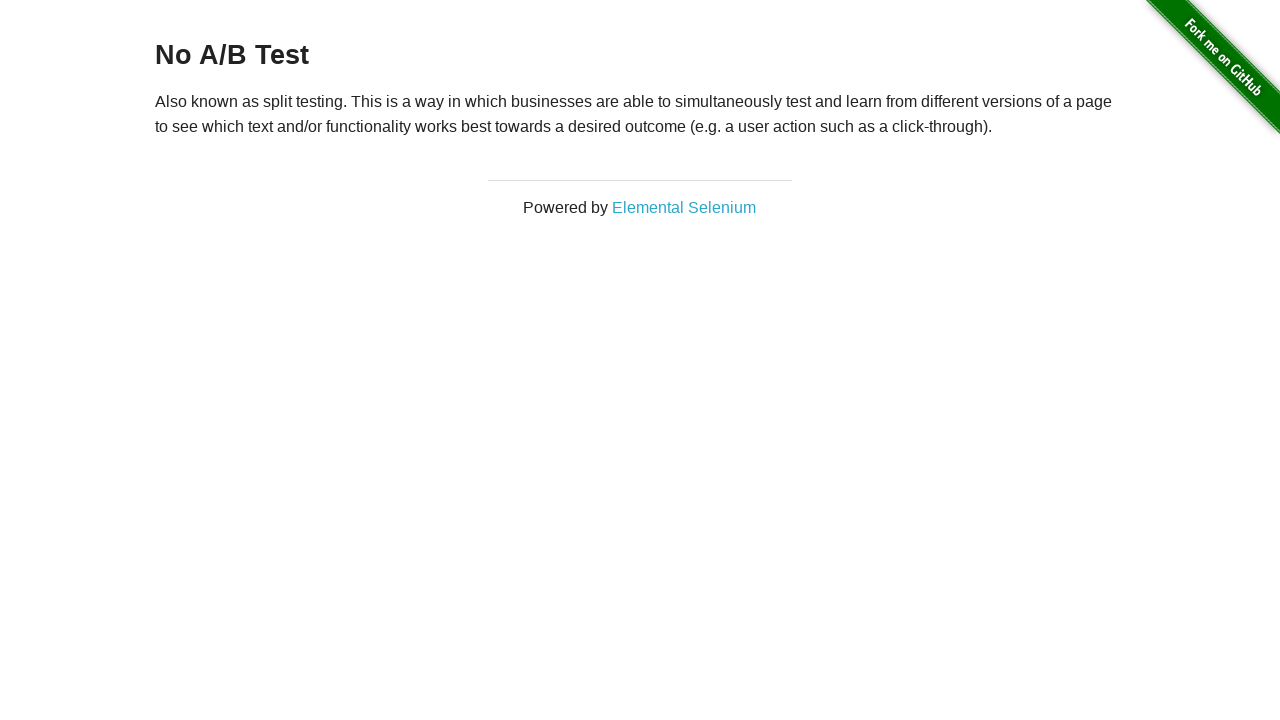

Retrieved heading text content after page reload
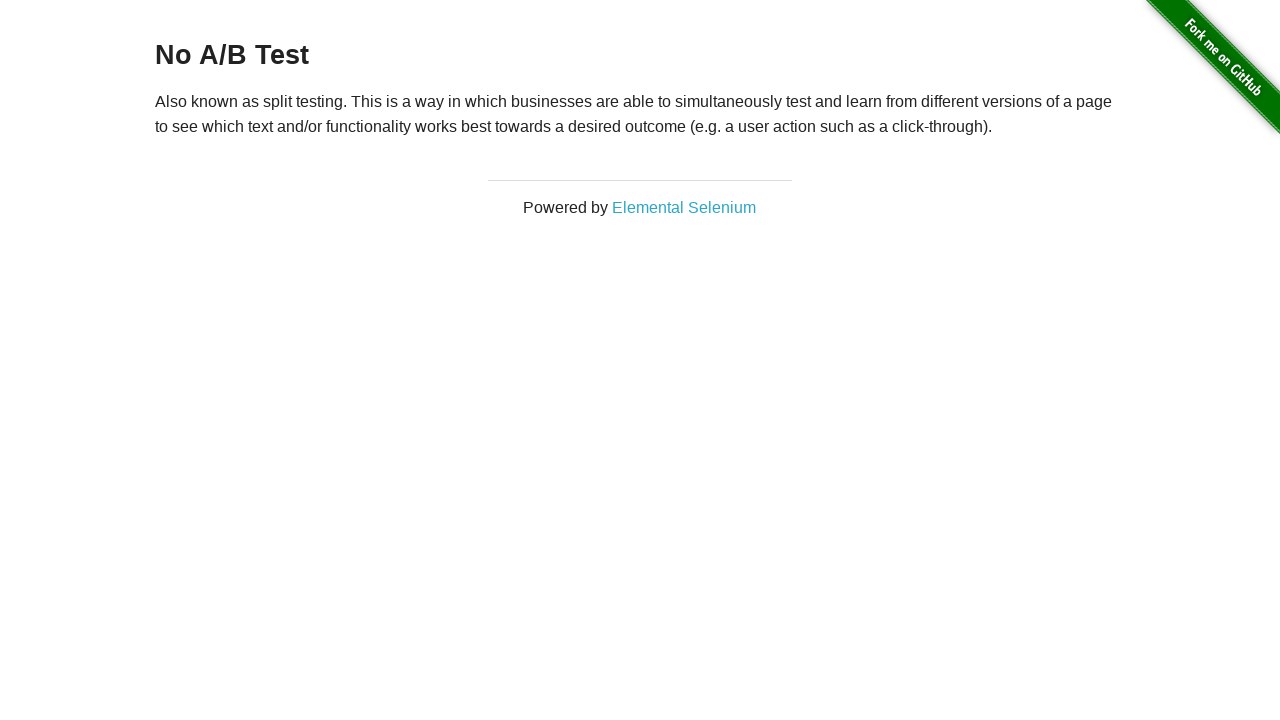

Asserted heading equals 'No A/B Test' confirming opt-out successful
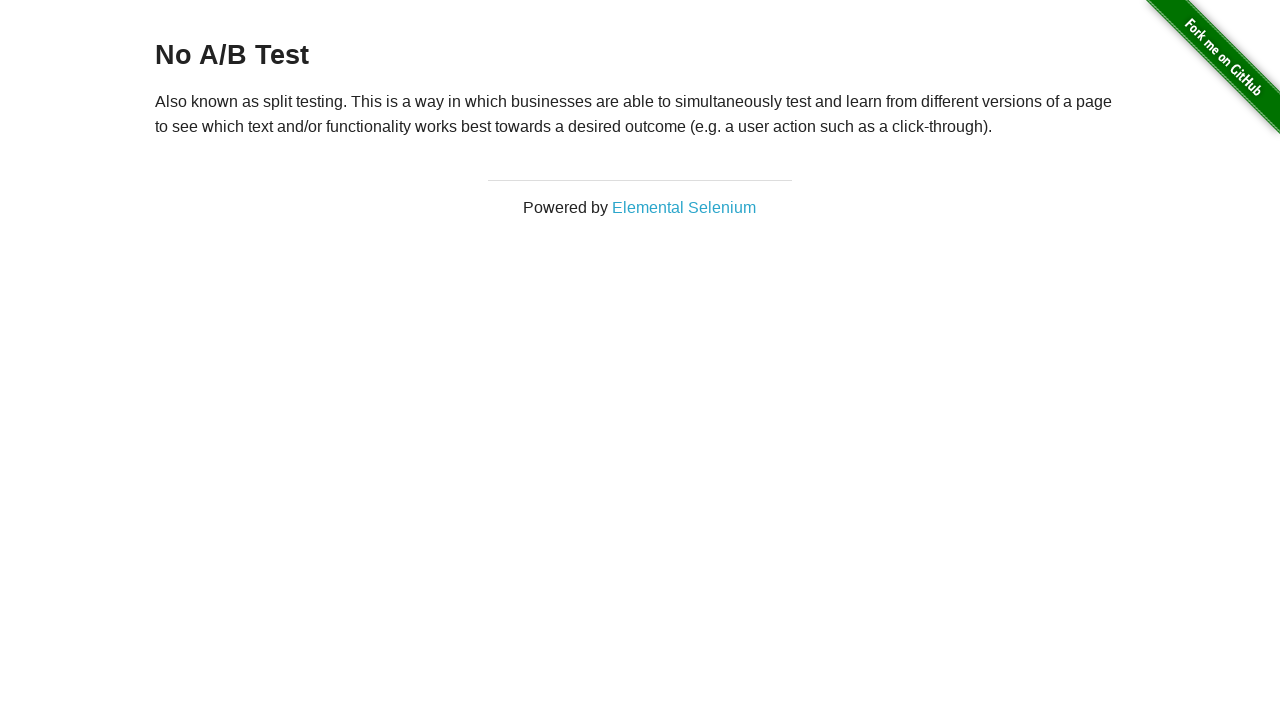

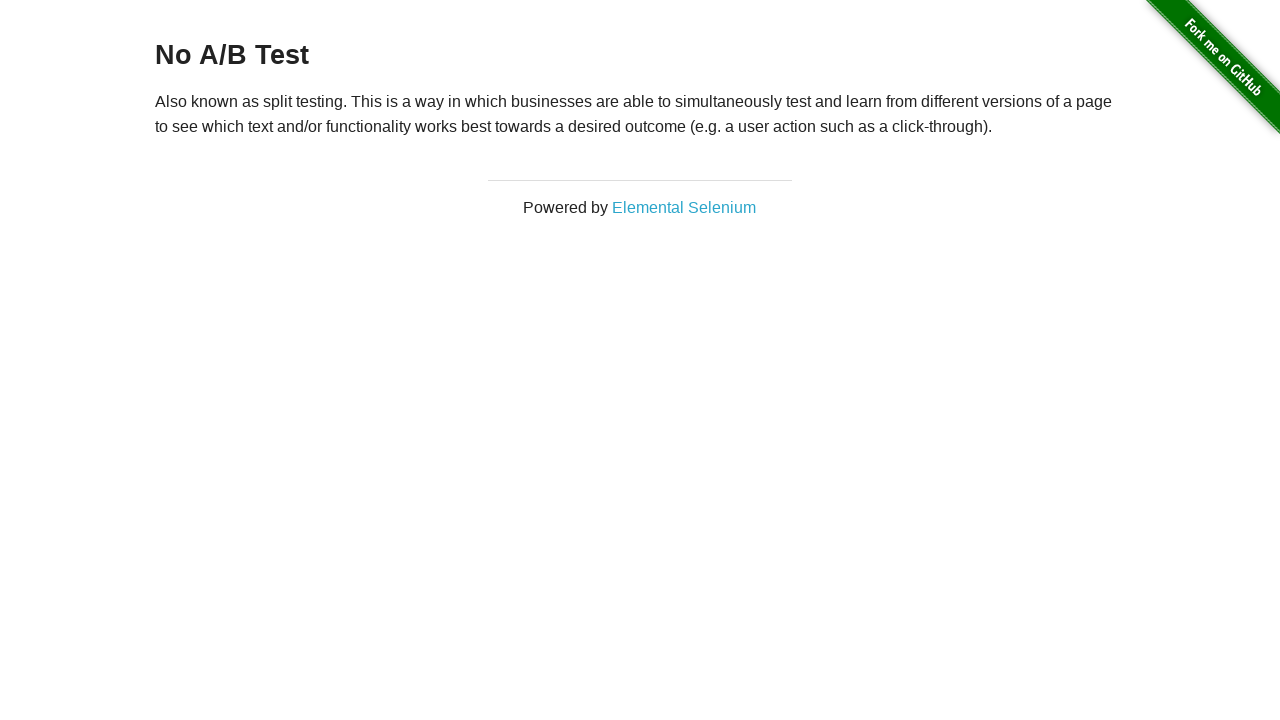